Opens the Upload and Download section from the elements menu

Starting URL: https://demoqa.com/elements

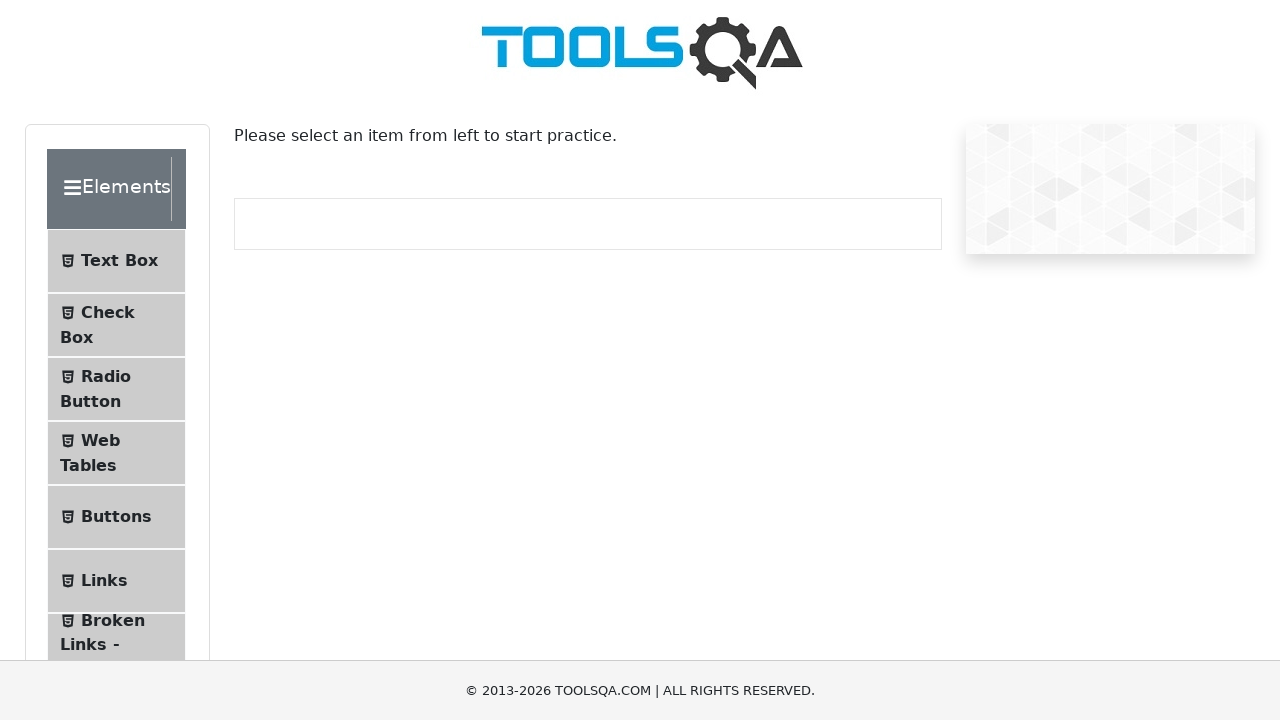

Clicked on Upload and Download menu item at (112, 335) on internal:text="Upload and Download"i
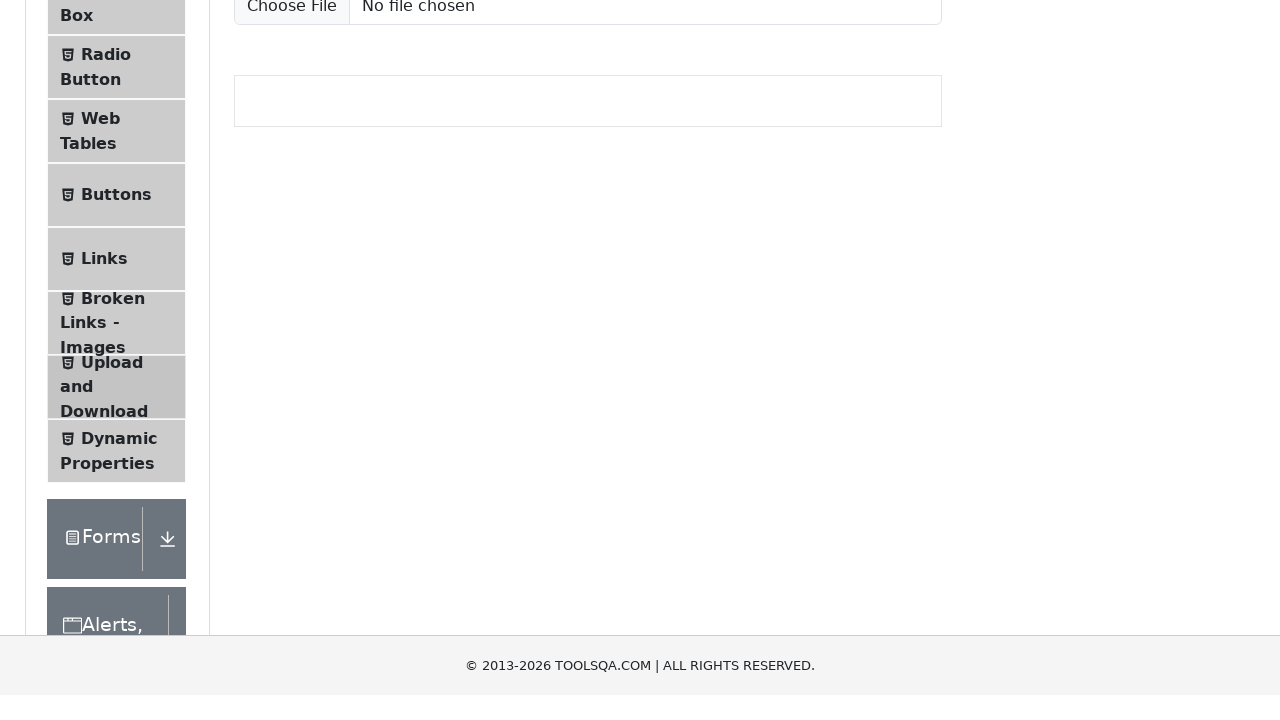

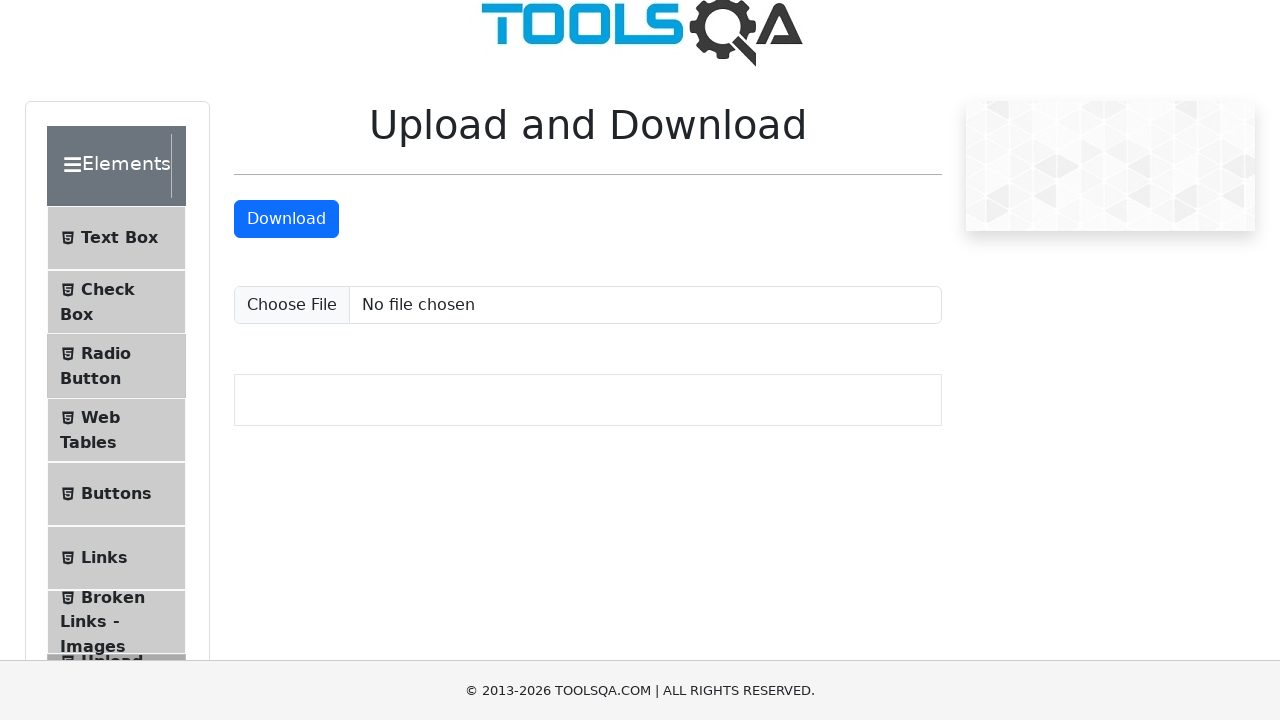